Tests double-click functionality on a button element after scrolling it into view

Starting URL: http://testautomationpractice.blogspot.com/

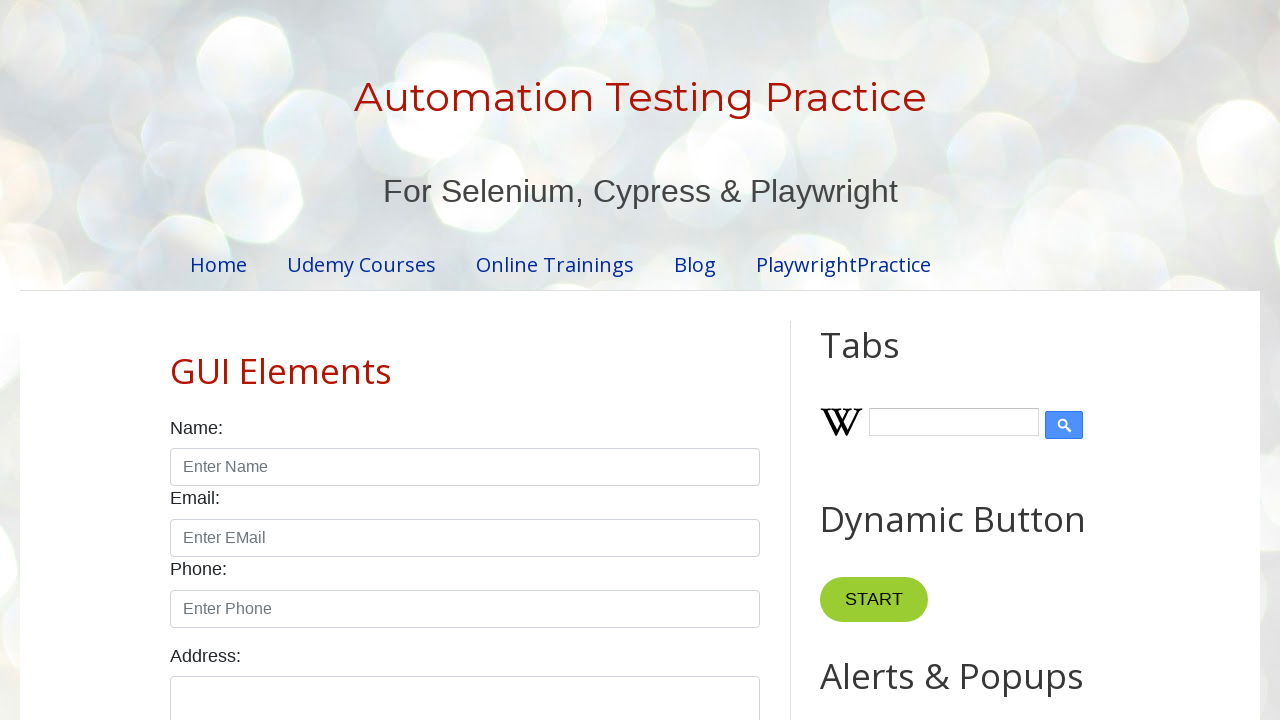

Located the copy button element
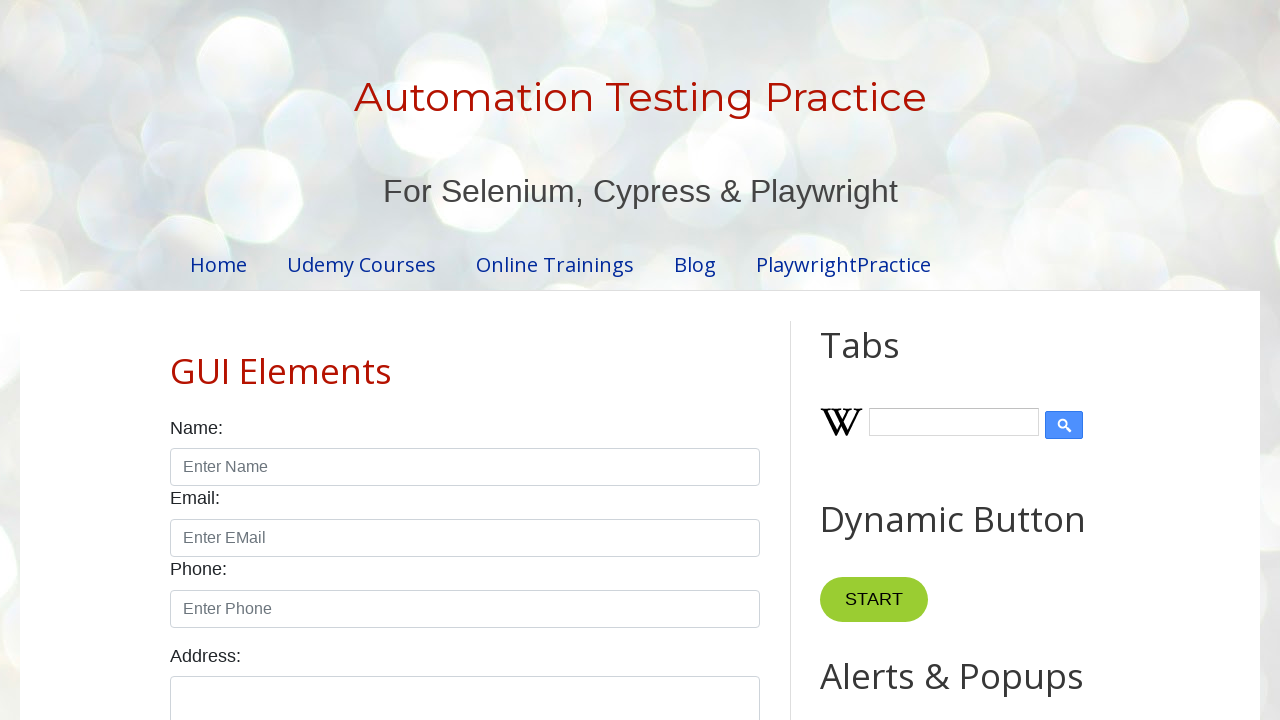

Scrolled the copy button into view
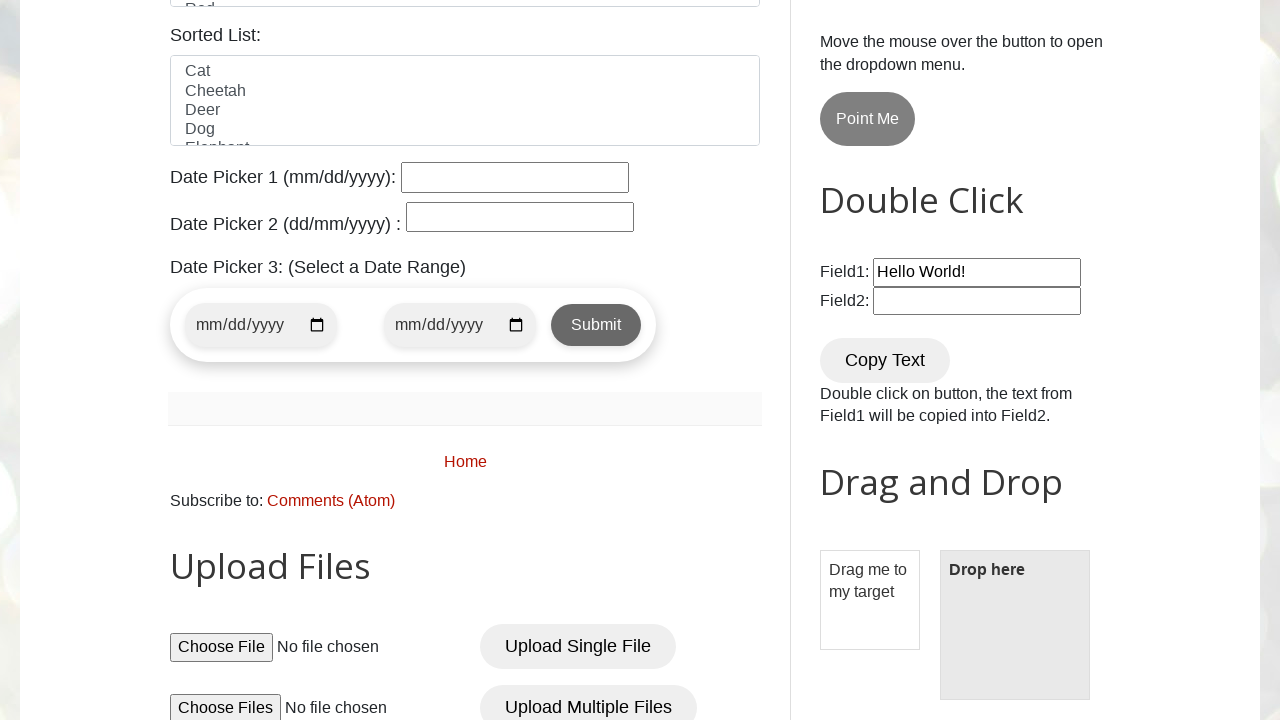

Double-clicked the copy button at (885, 360) on xpath=//div[@id='HTML10']//button[text()='Copy Text']
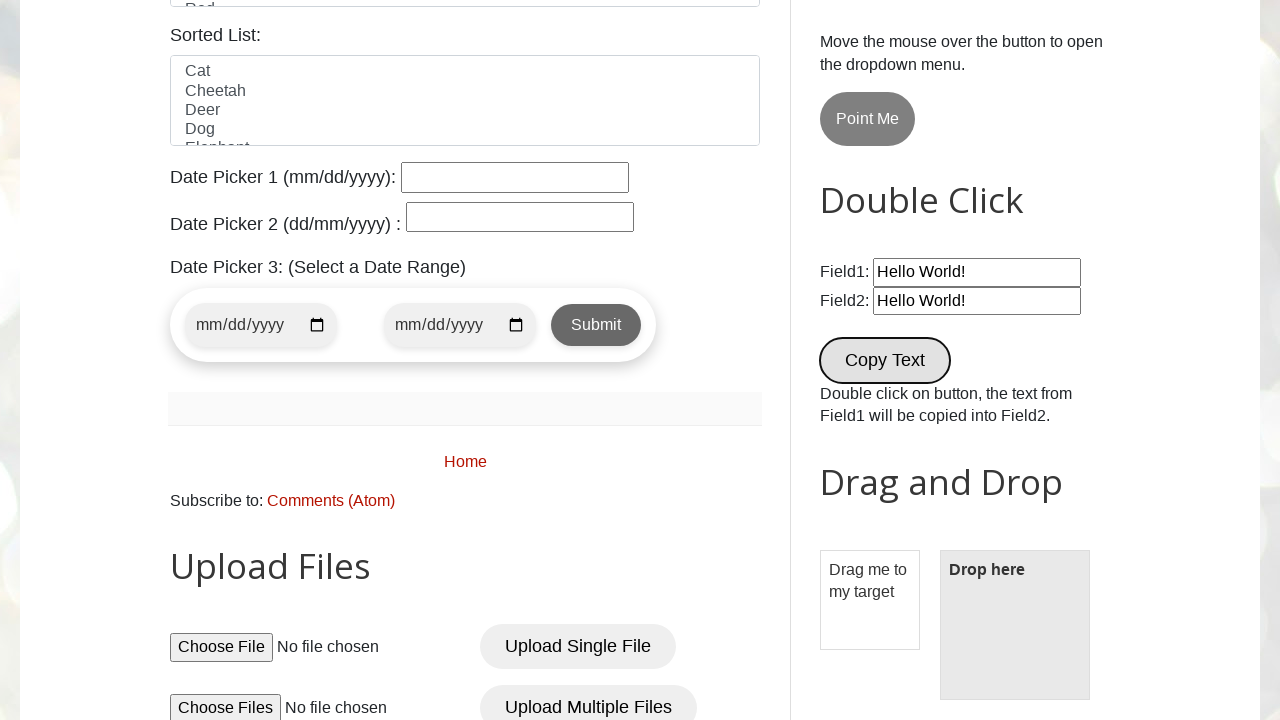

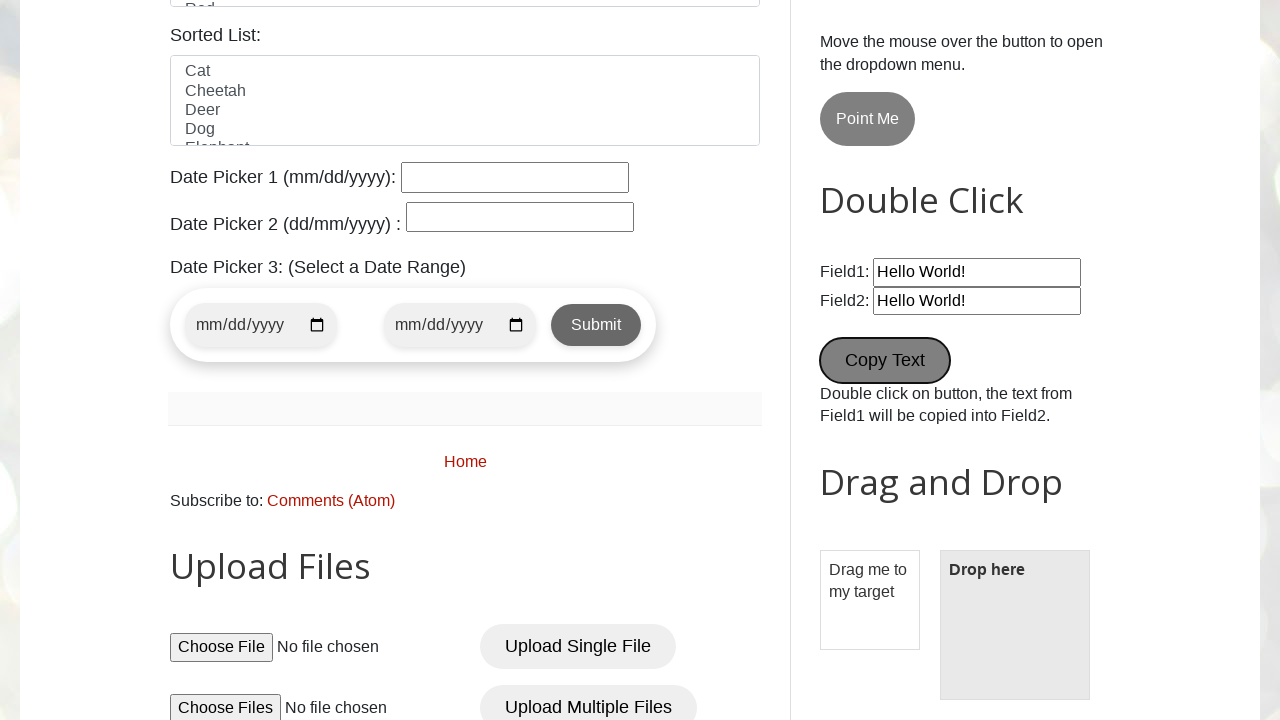